Tests drag and drop functionality by dragging a draggable element and dropping it onto a droppable target area

Starting URL: http://jqueryui.com/resources/demos/droppable/default.html

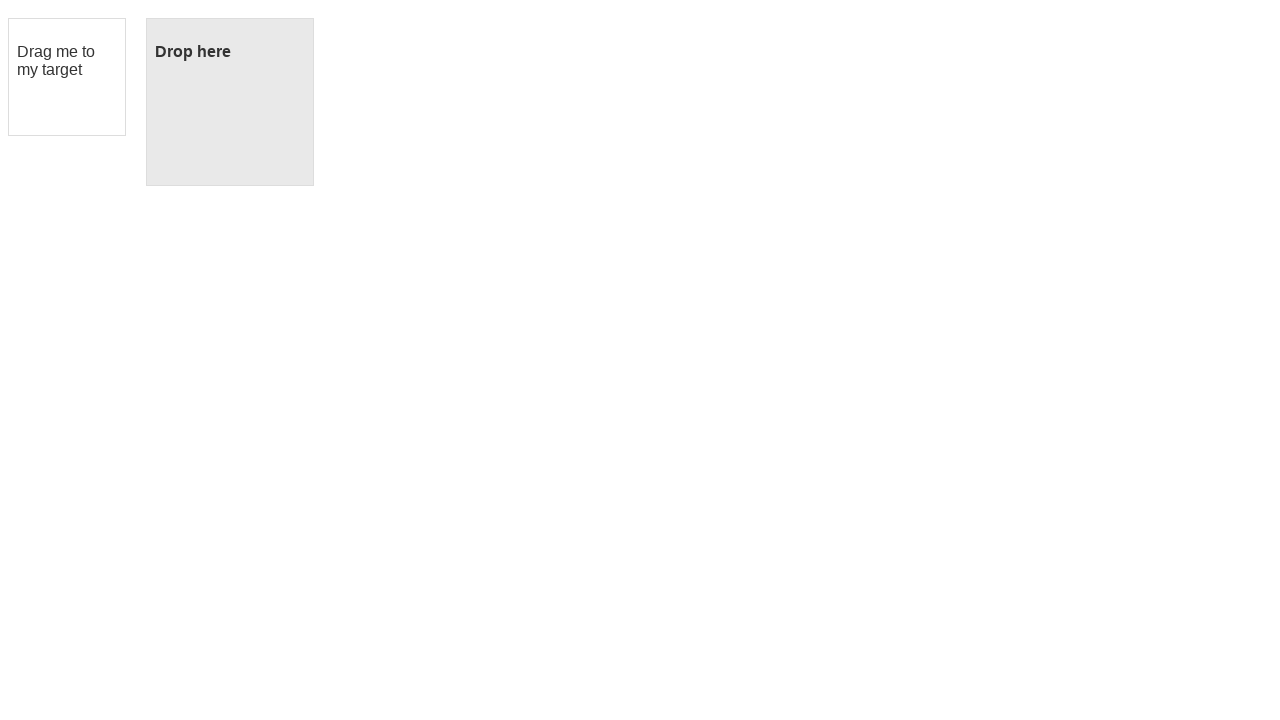

Located the draggable element with id 'draggable'
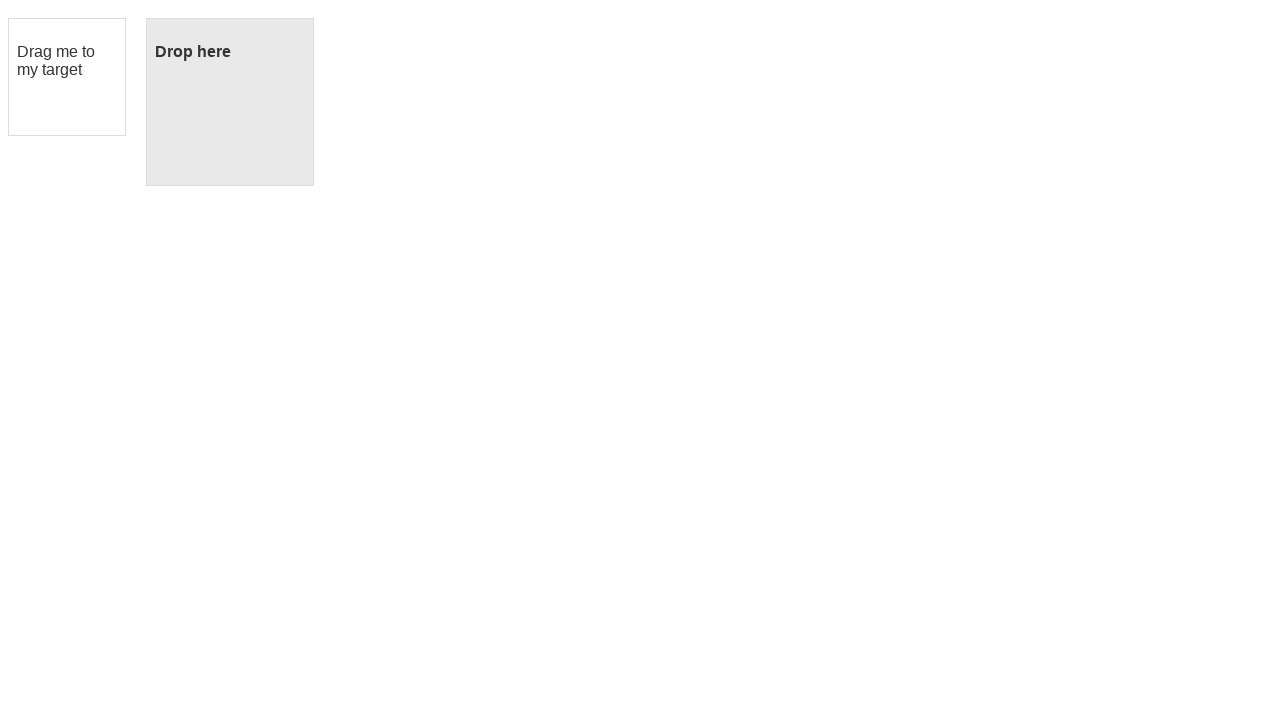

Located the droppable target area with id 'droppable'
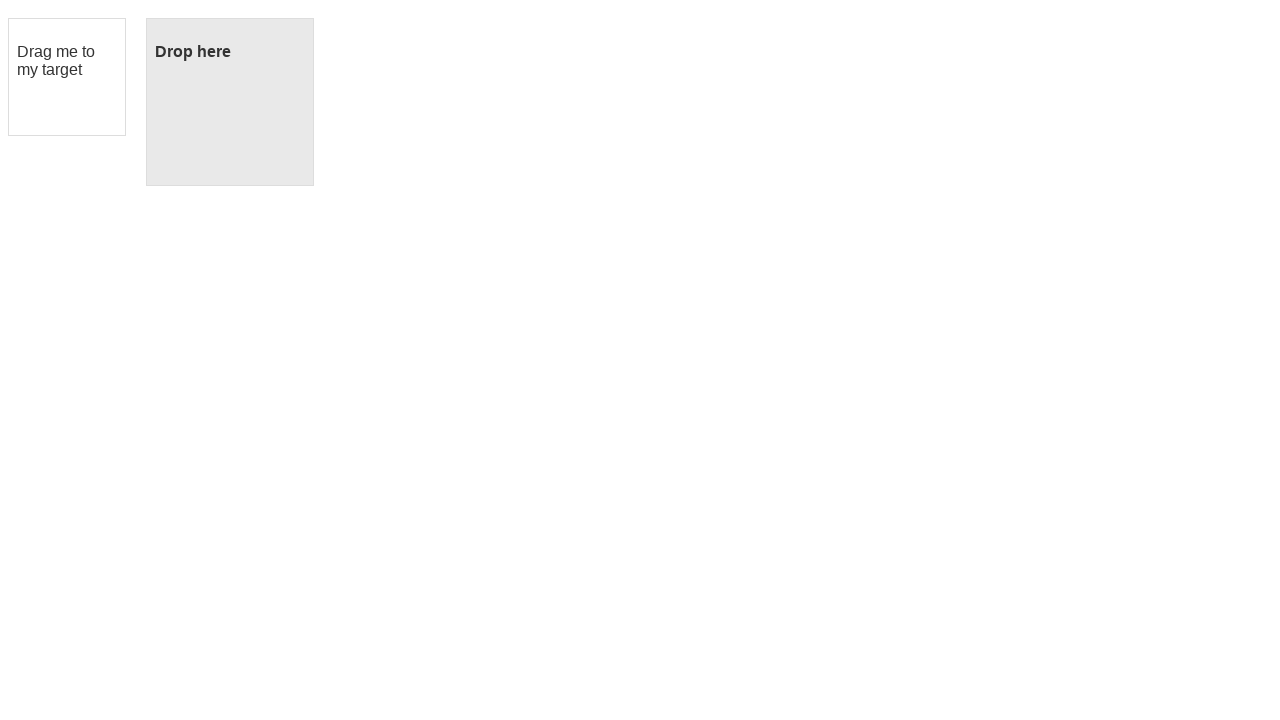

Dragged the draggable element and dropped it onto the droppable target area at (230, 102)
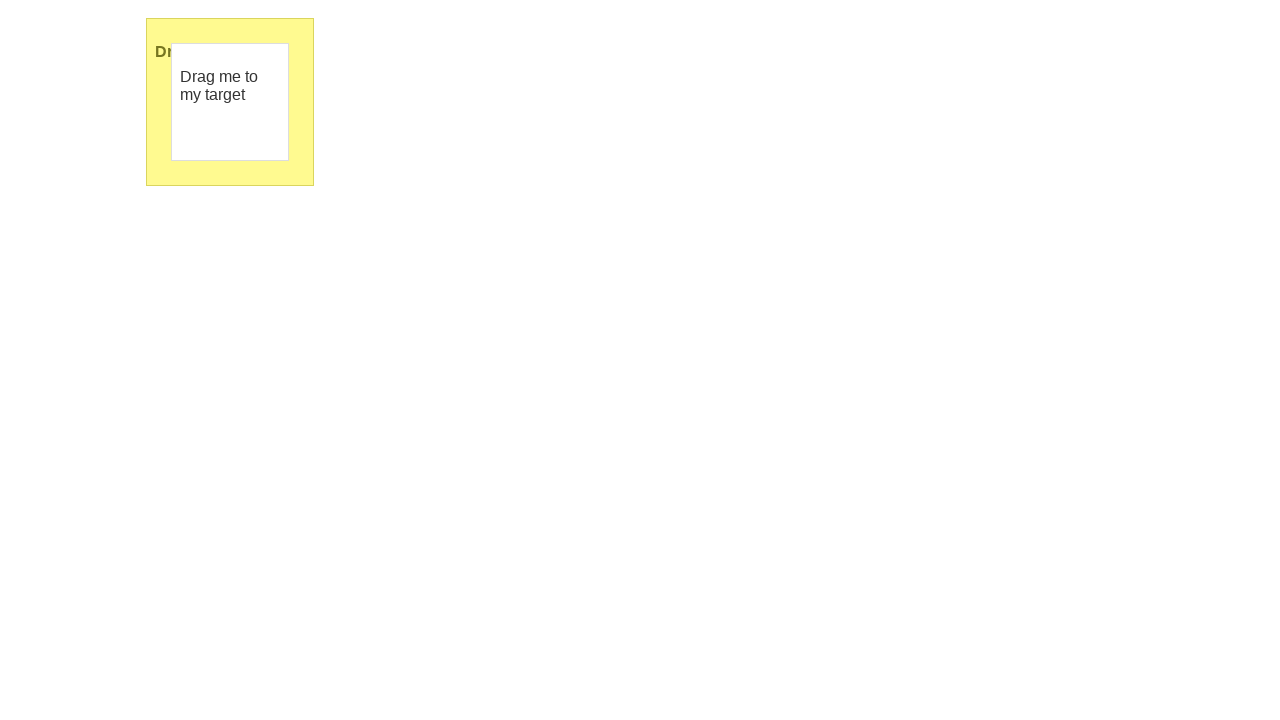

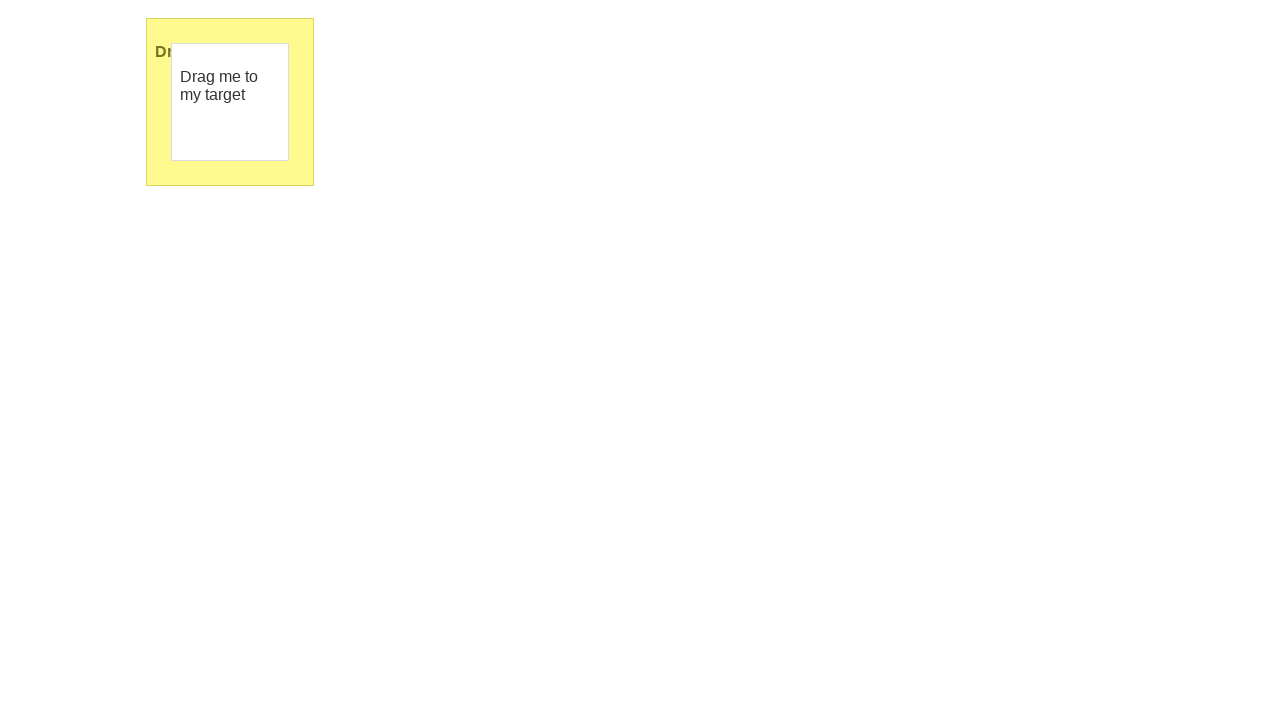